Tests iframe interaction on W3Schools by switching to an iframe and clicking the "Try it" button to trigger a JavaScript confirm dialog

Starting URL: https://www.w3schools.com/js/tryit.asp?filename=tryjs_confirm

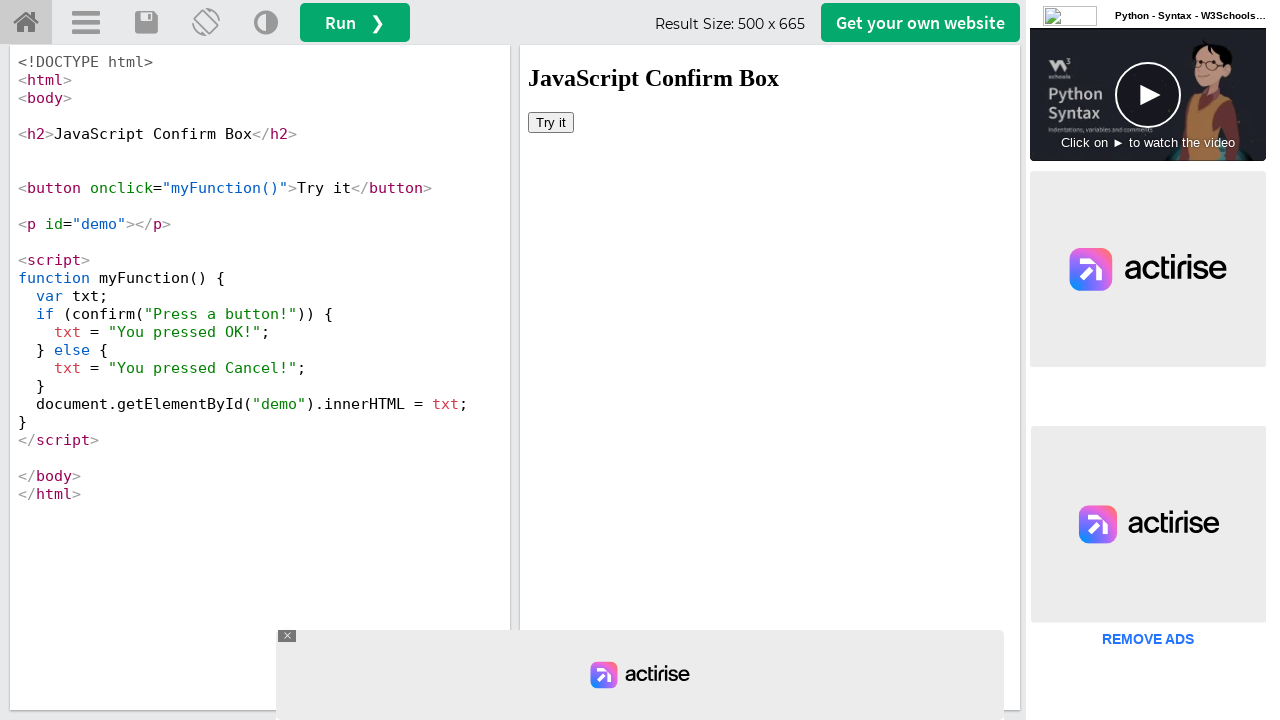

Located iframe with ID 'iframeResult'
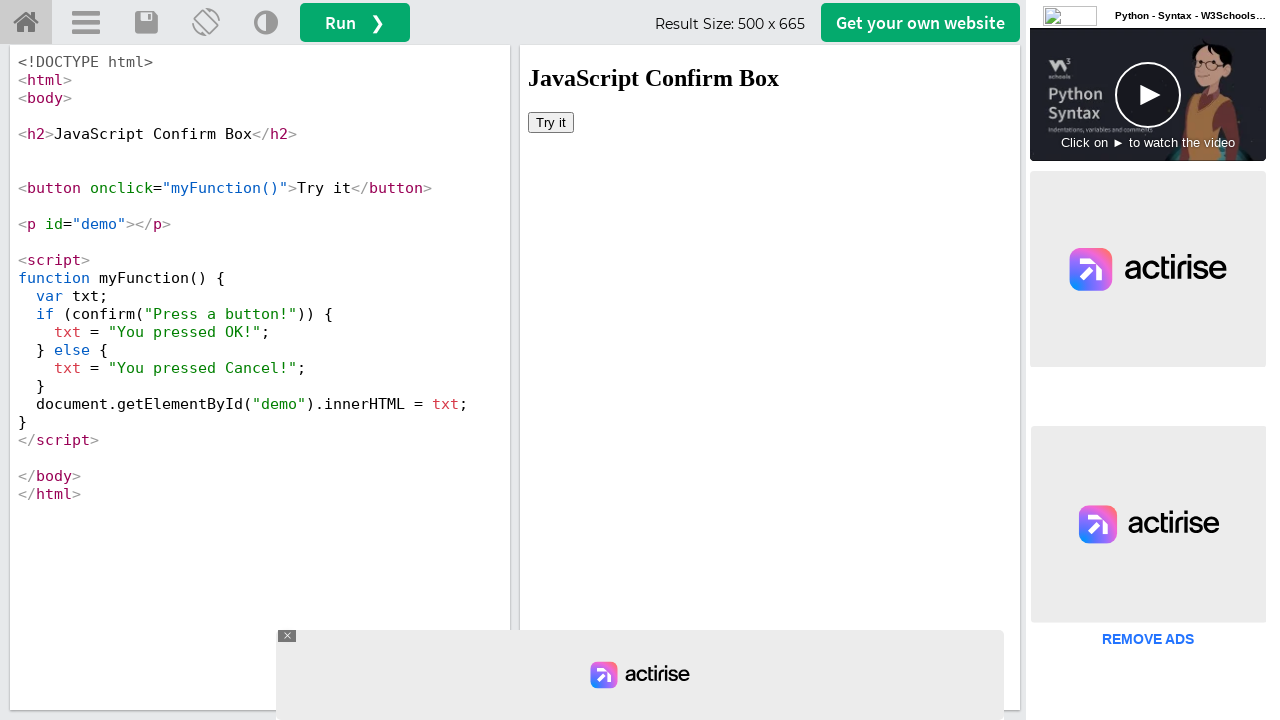

Clicked 'Try it' button inside iframe at (551, 122) on #iframeResult >> internal:control=enter-frame >> button:has-text('Try it')
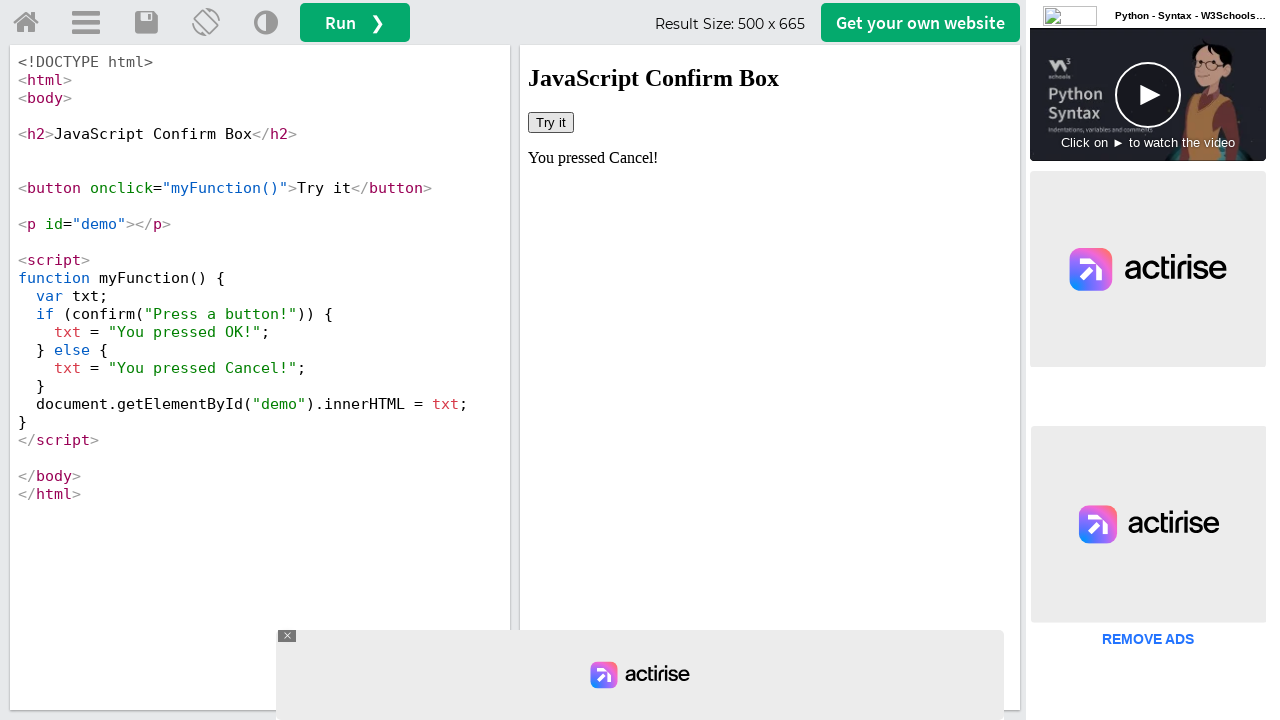

Set up dialog handler to accept confirm dialogs
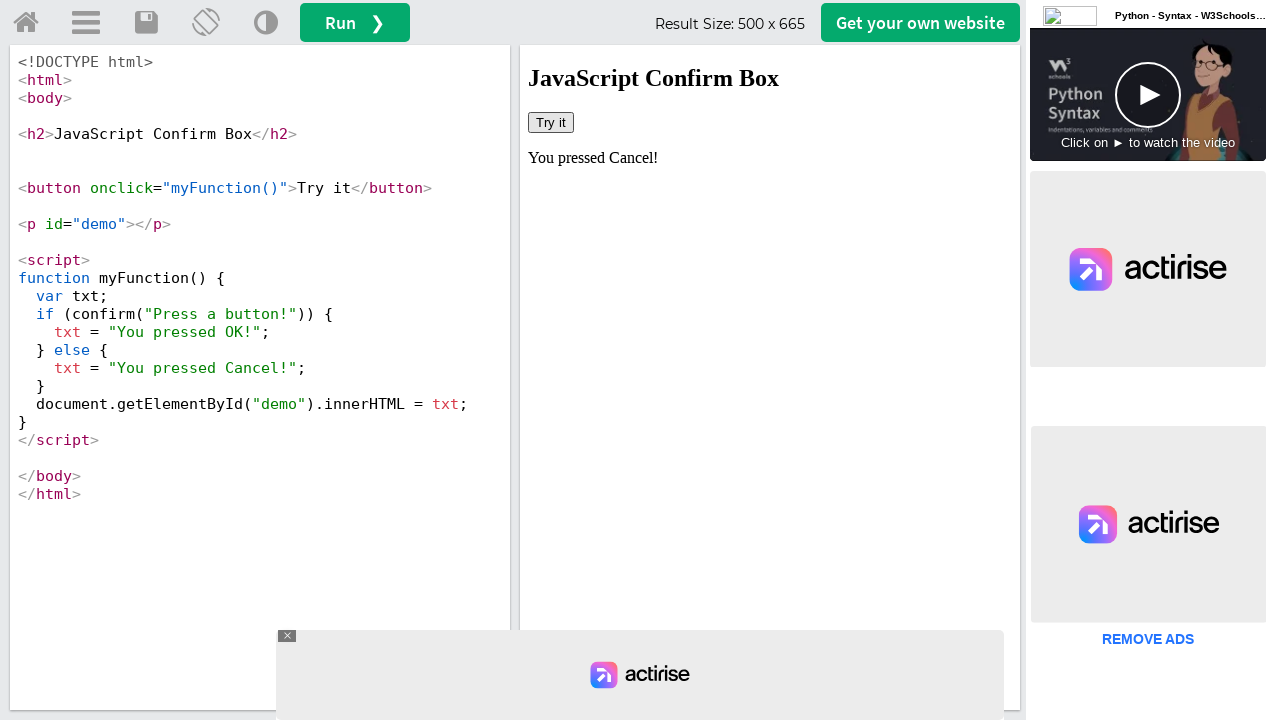

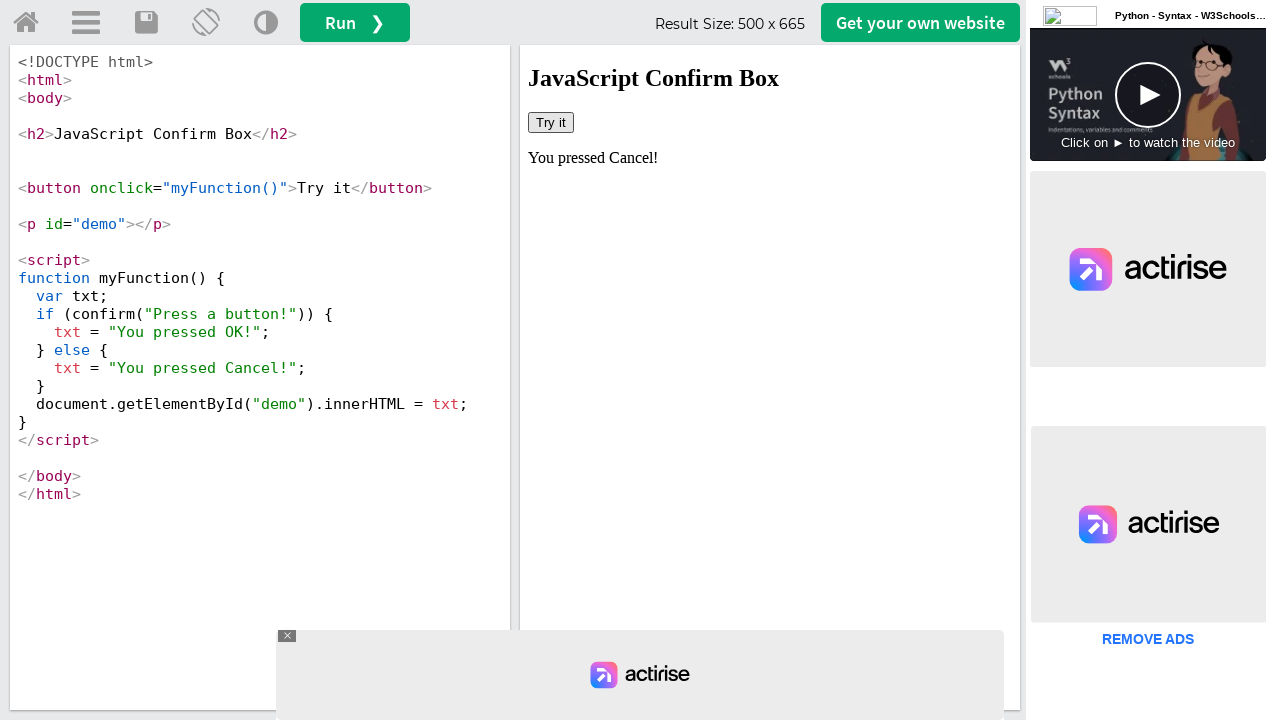